Navigates to Mars news page and waits for news content to load, verifying the presence of news articles

Starting URL: https://data-class-mars.s3.amazonaws.com/Mars/index.html

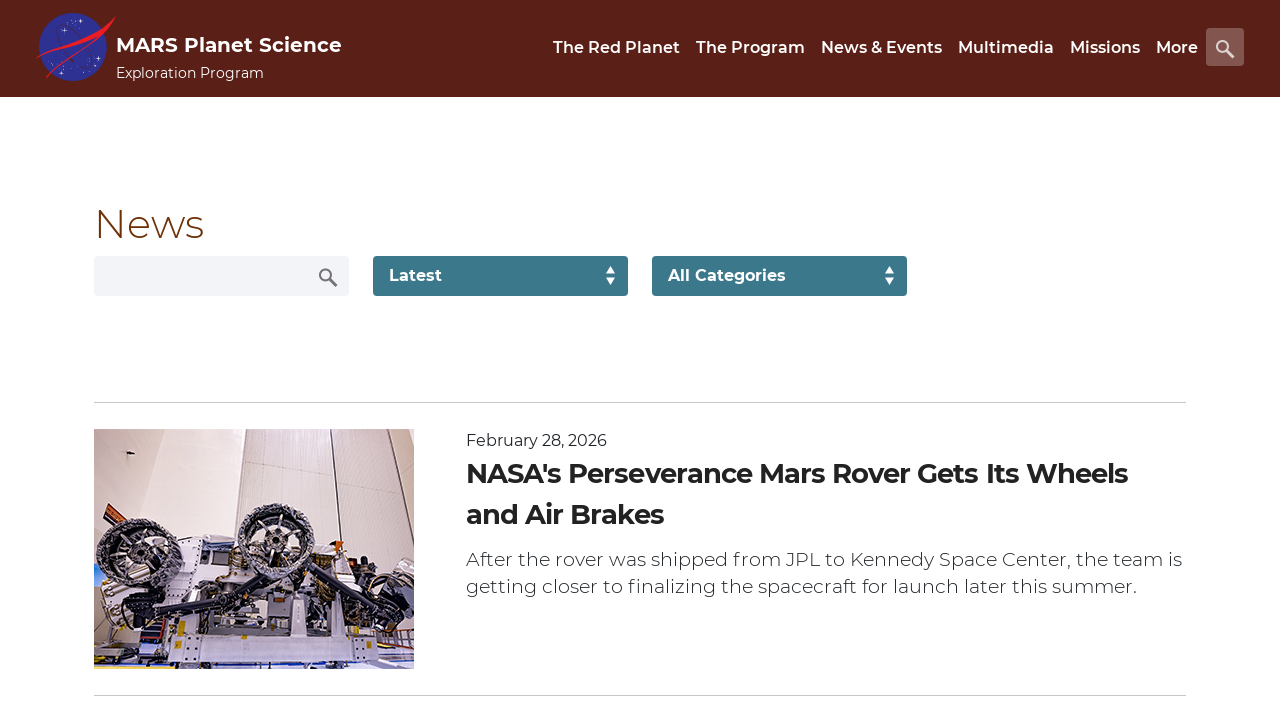

Navigated to Mars news page
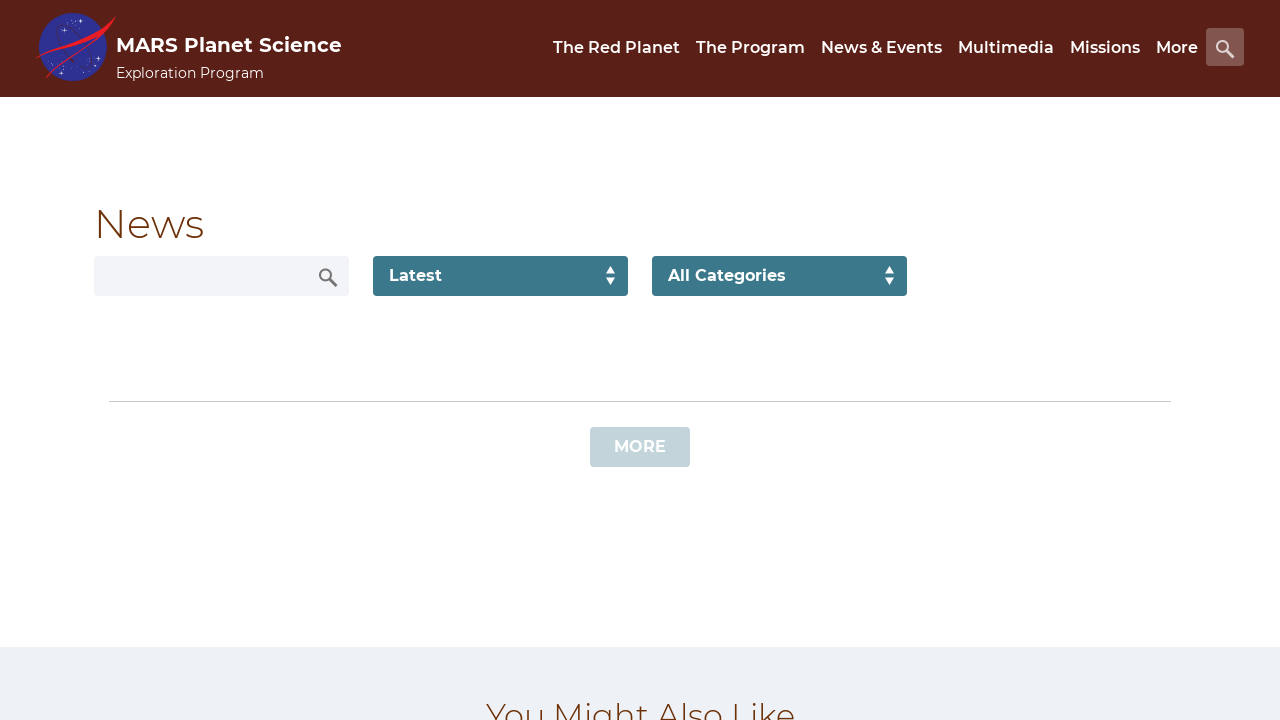

News list items loaded
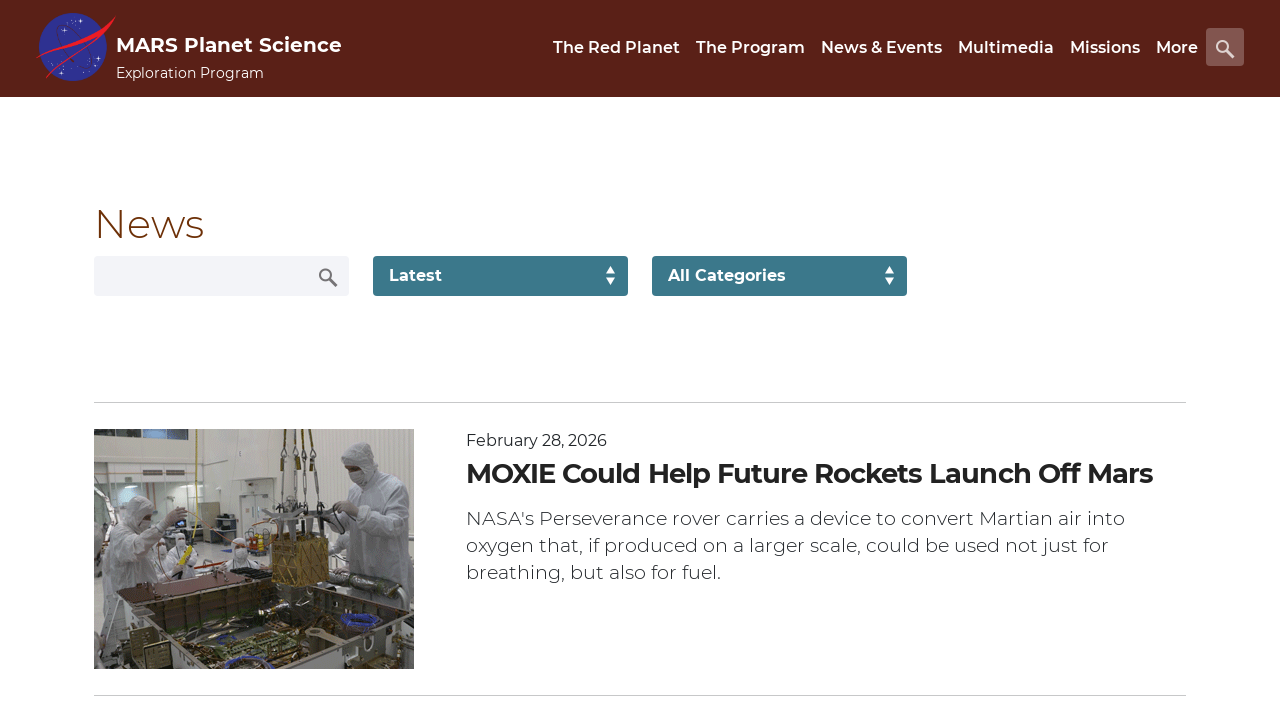

Content title element verified as present
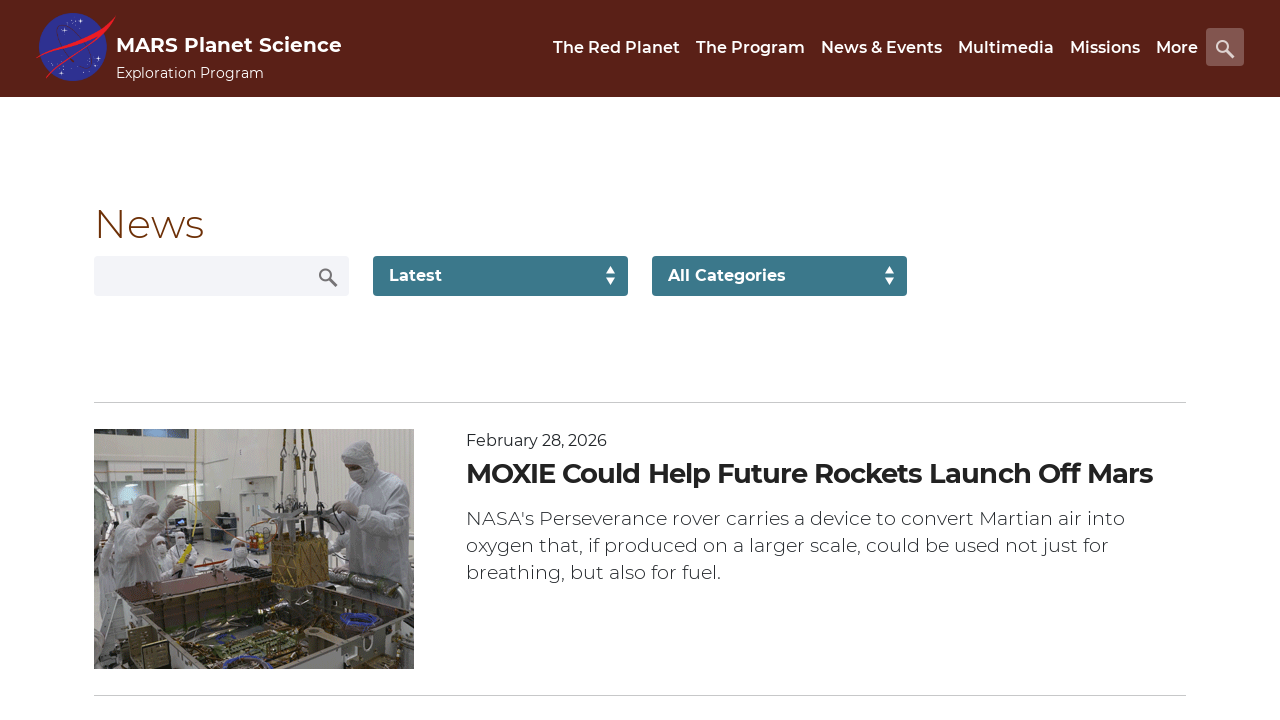

Article teaser body element verified as present
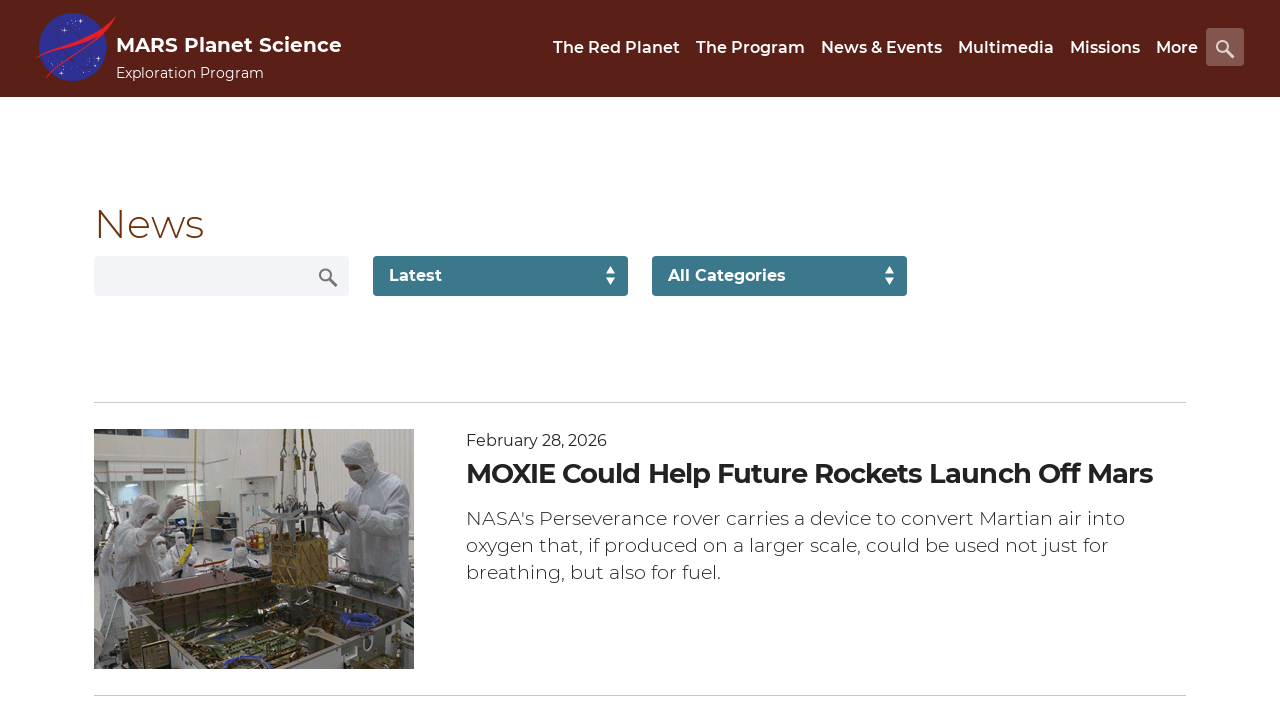

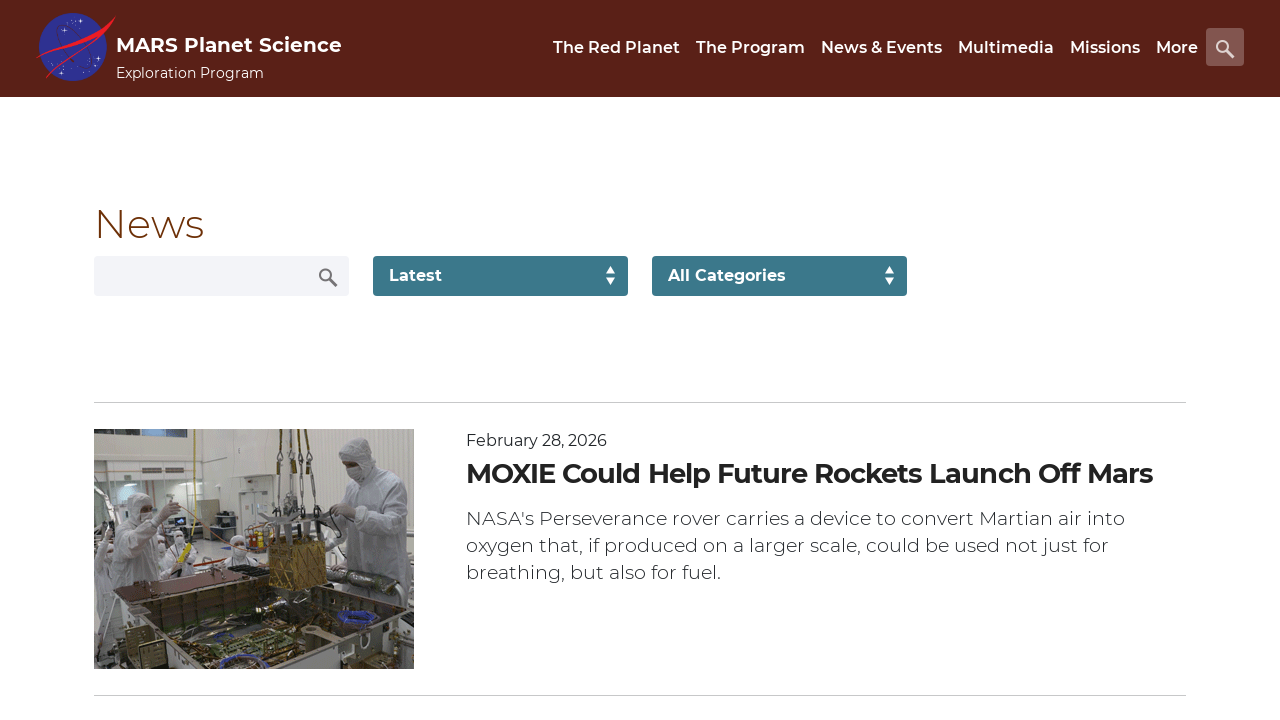